Tests enable/disable functionality by clicking a checkbox and verifying that it toggles the enabled state of an associated textbox

Starting URL: https://www.plus2net.com/javascript_tutorial/enable-disable-demo.php

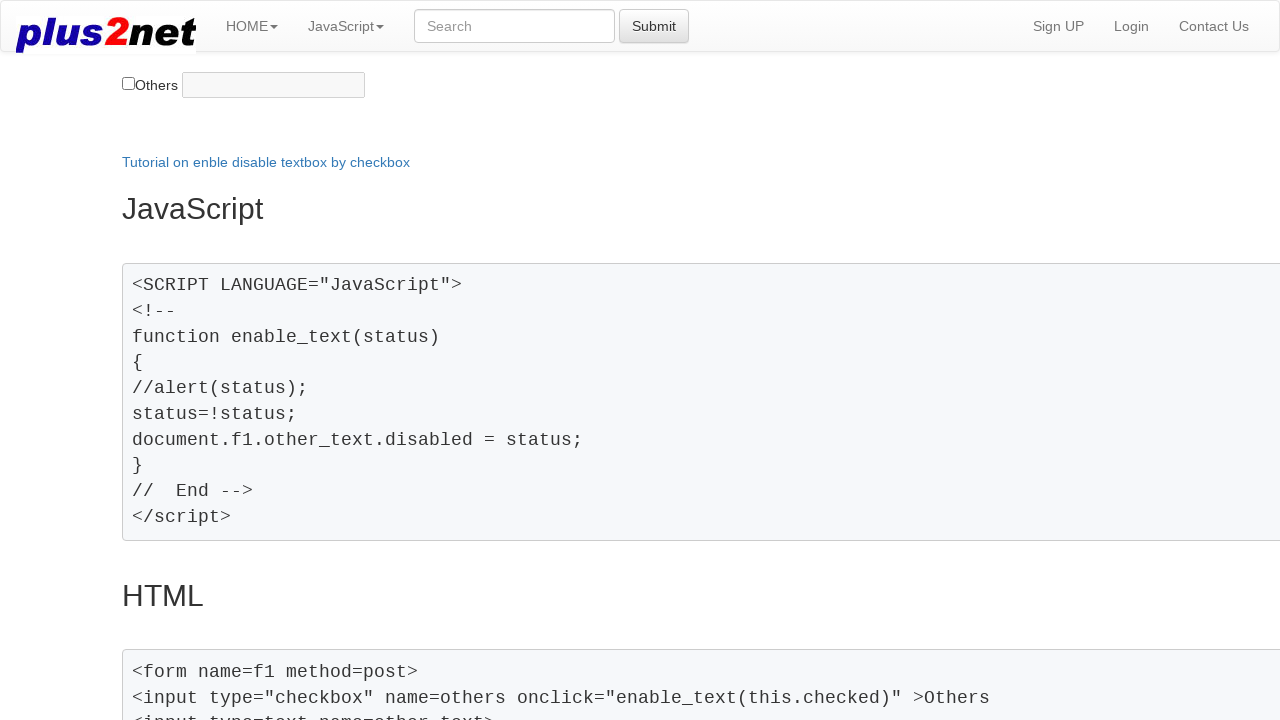

Navigated to enable/disable demo page
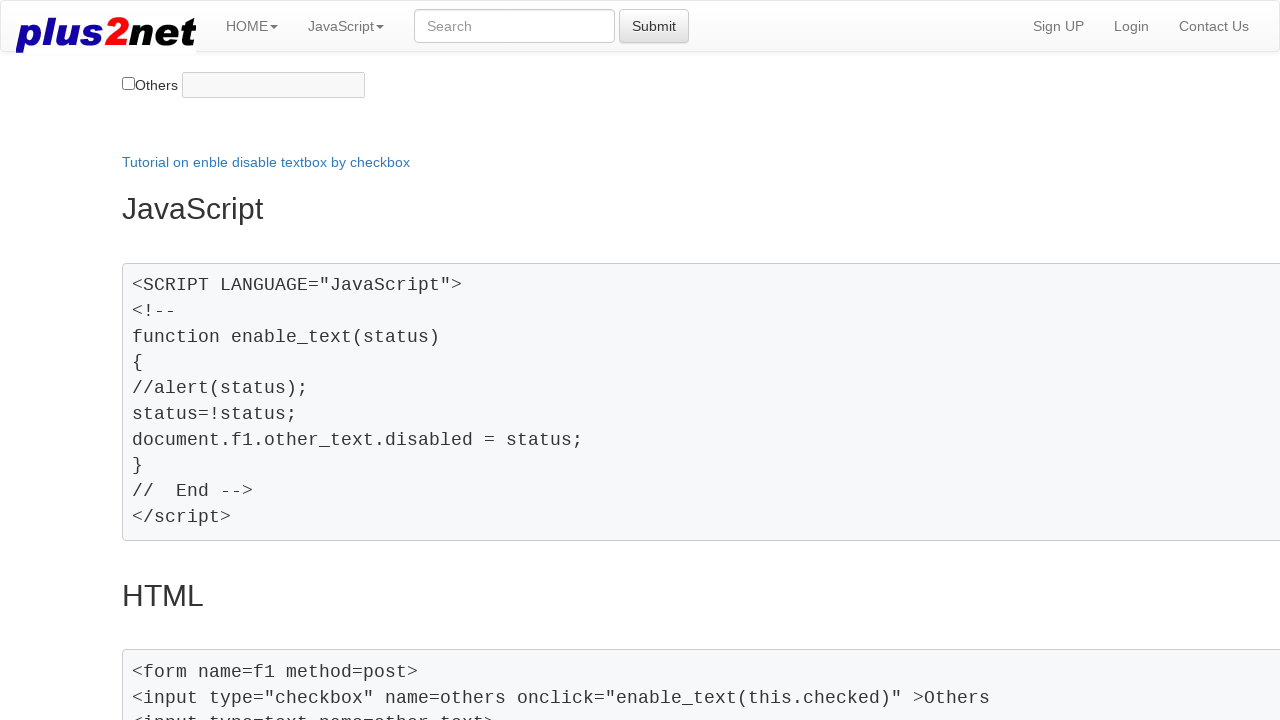

Checkbox element is visible
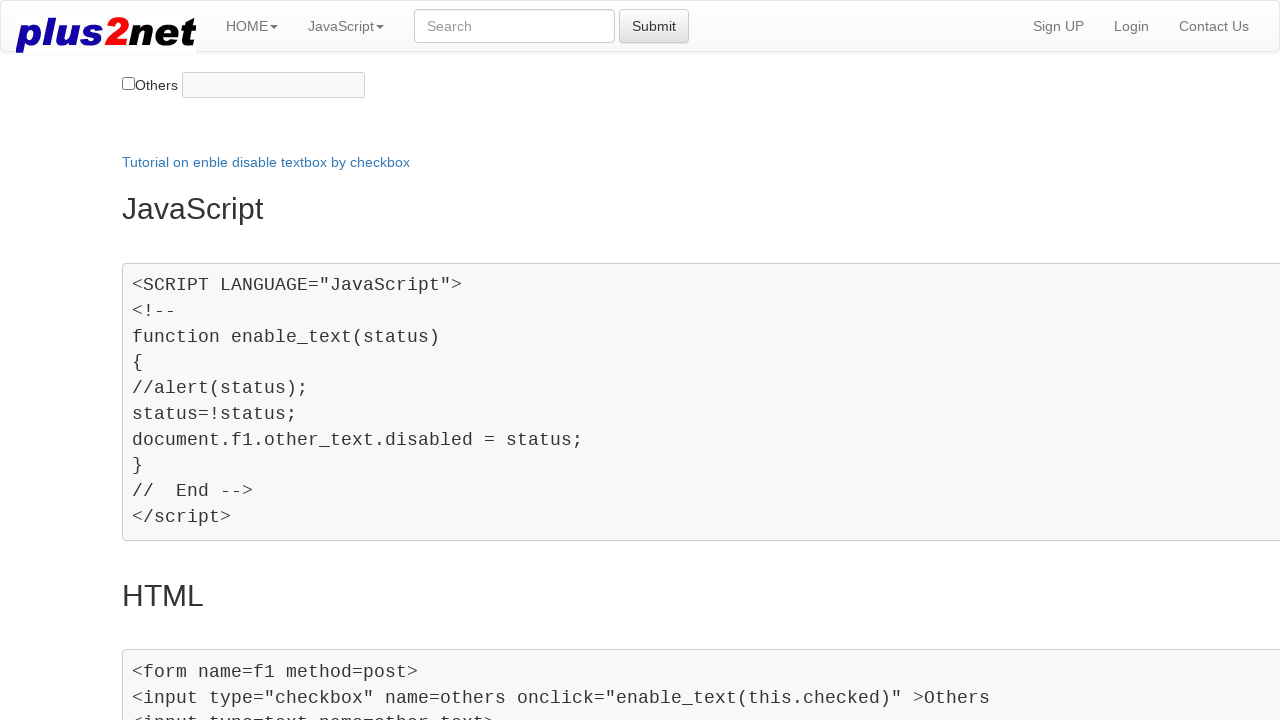

Clicked checkbox to toggle enabled state at (128, 84) on input[name='others']
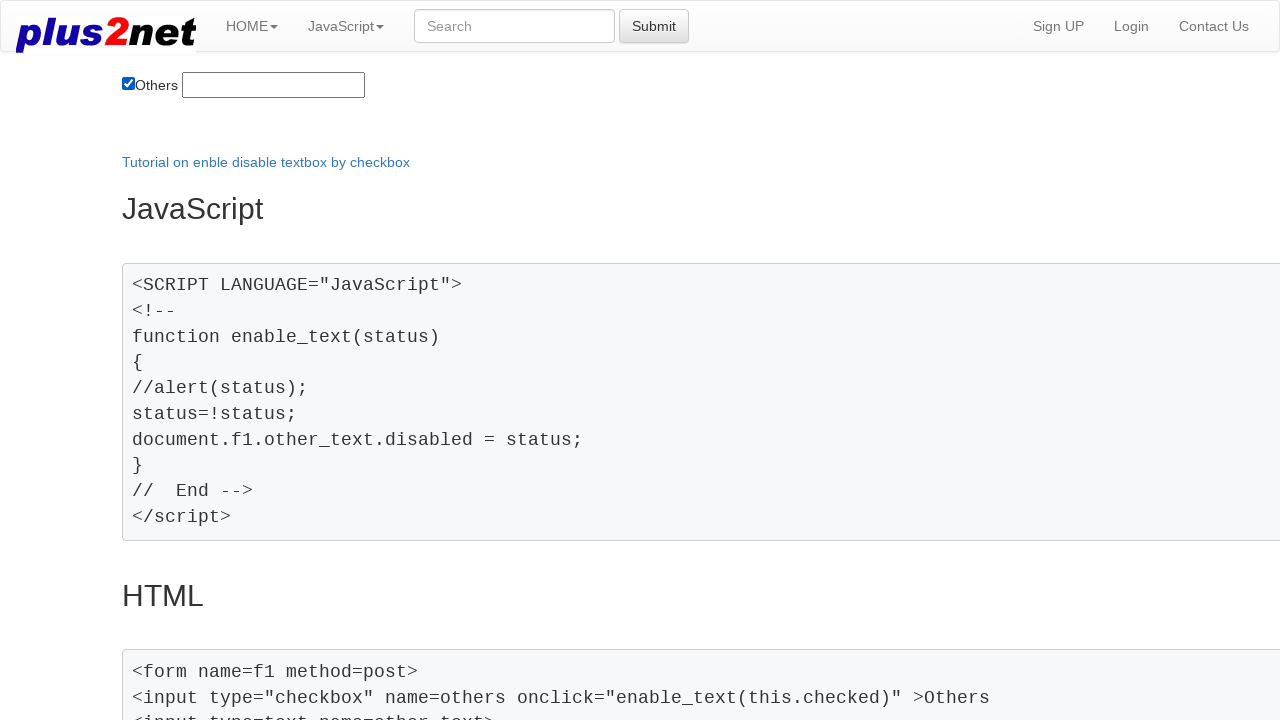

Textbox is now enabled and editable
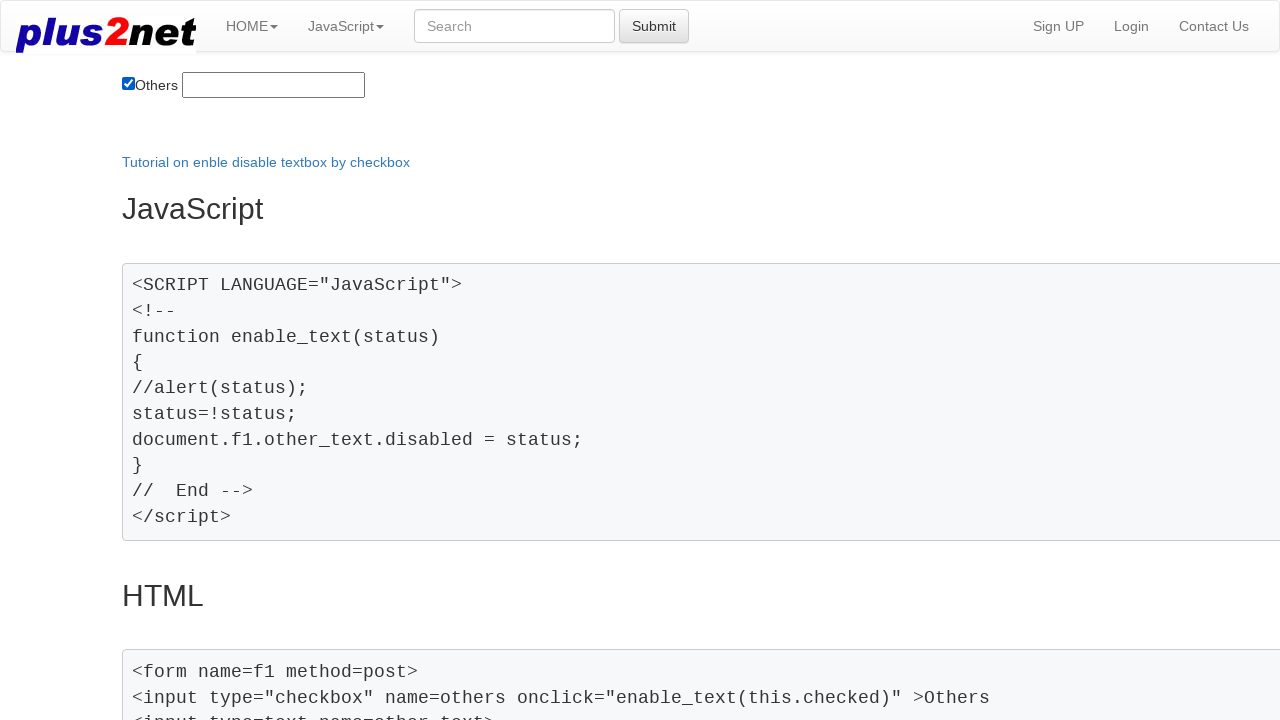

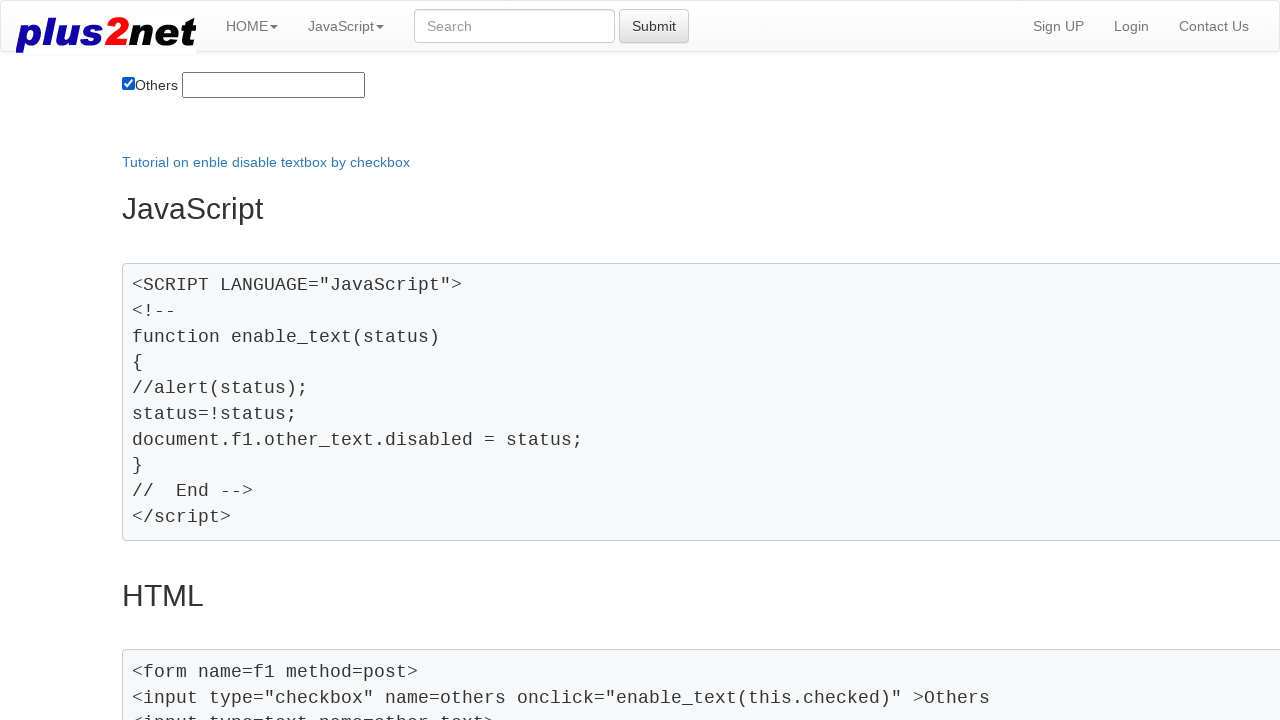